Tests the Google PageSpeed Insights tool by entering a URL for analysis, clicking the Analyze button, waiting for results to load, and switching between mobile and desktop result tabs.

Starting URL: https://pagespeed.web.dev/

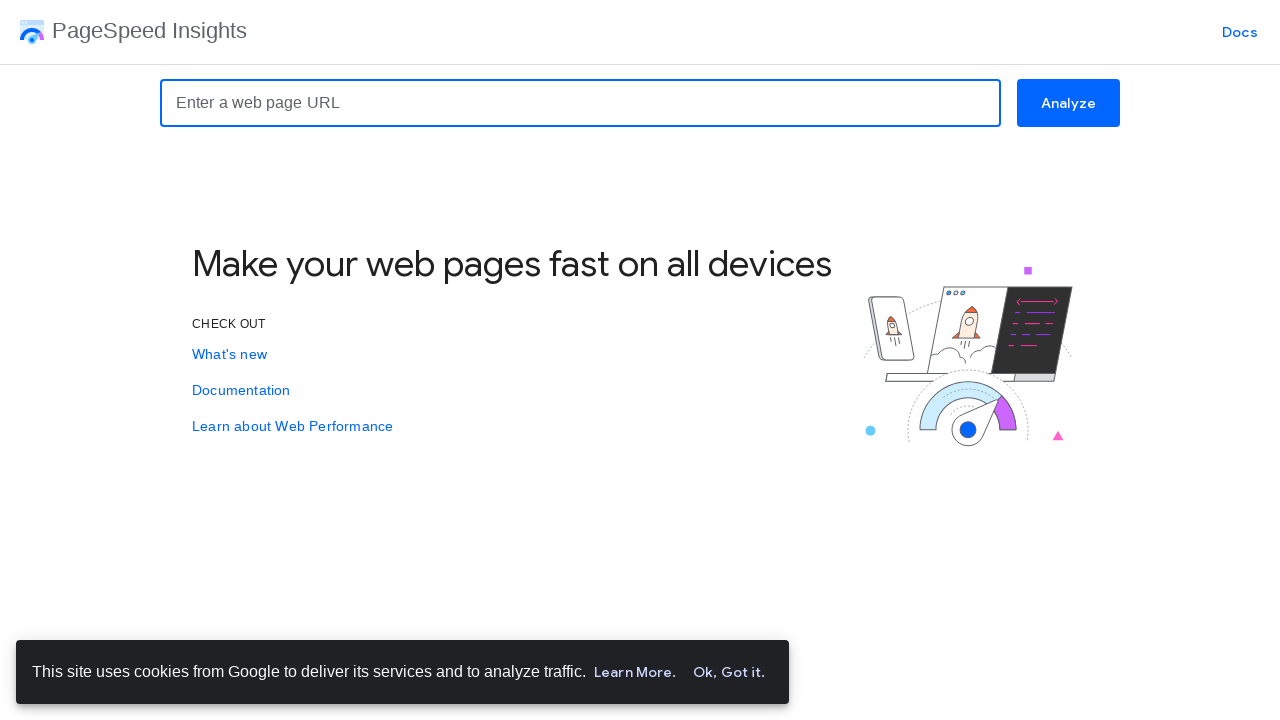

Filled URL input field with 'https://www.example.com' on input[placeholder="Enter a web page URL"]
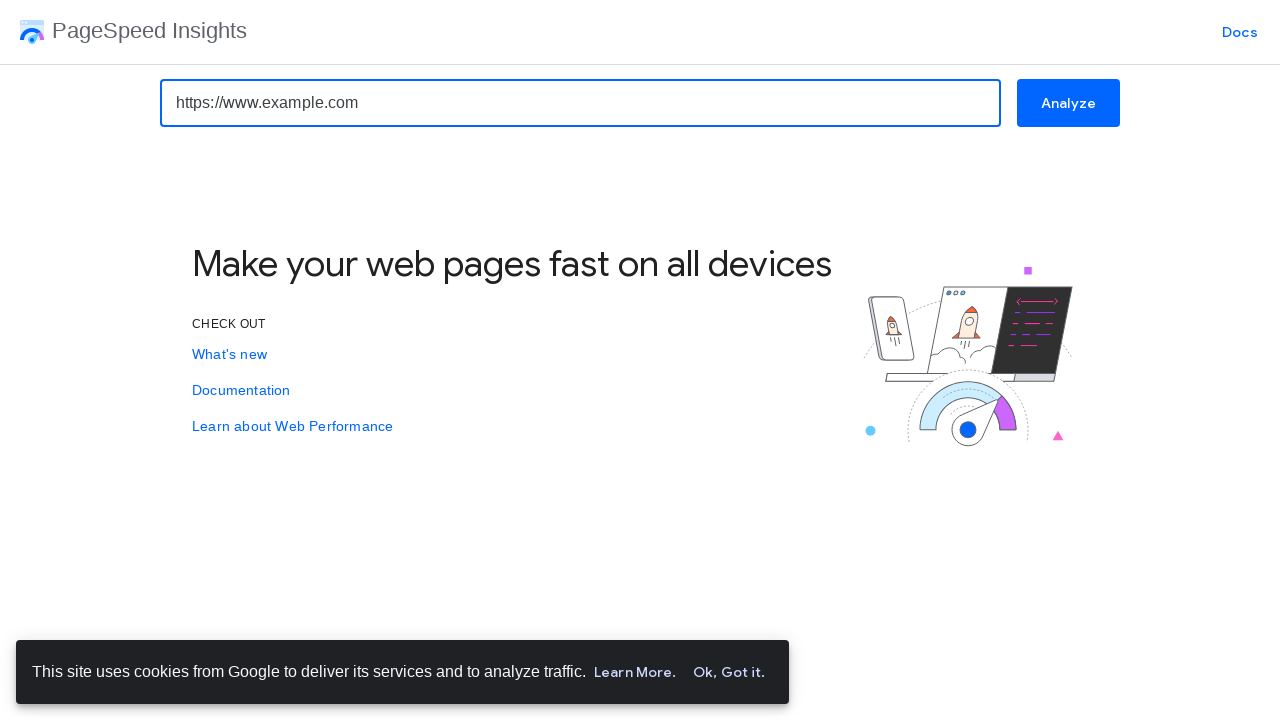

Clicked Analyze button to start PageSpeed Insights analysis at (1068, 103) on button:has-text("Analyze")
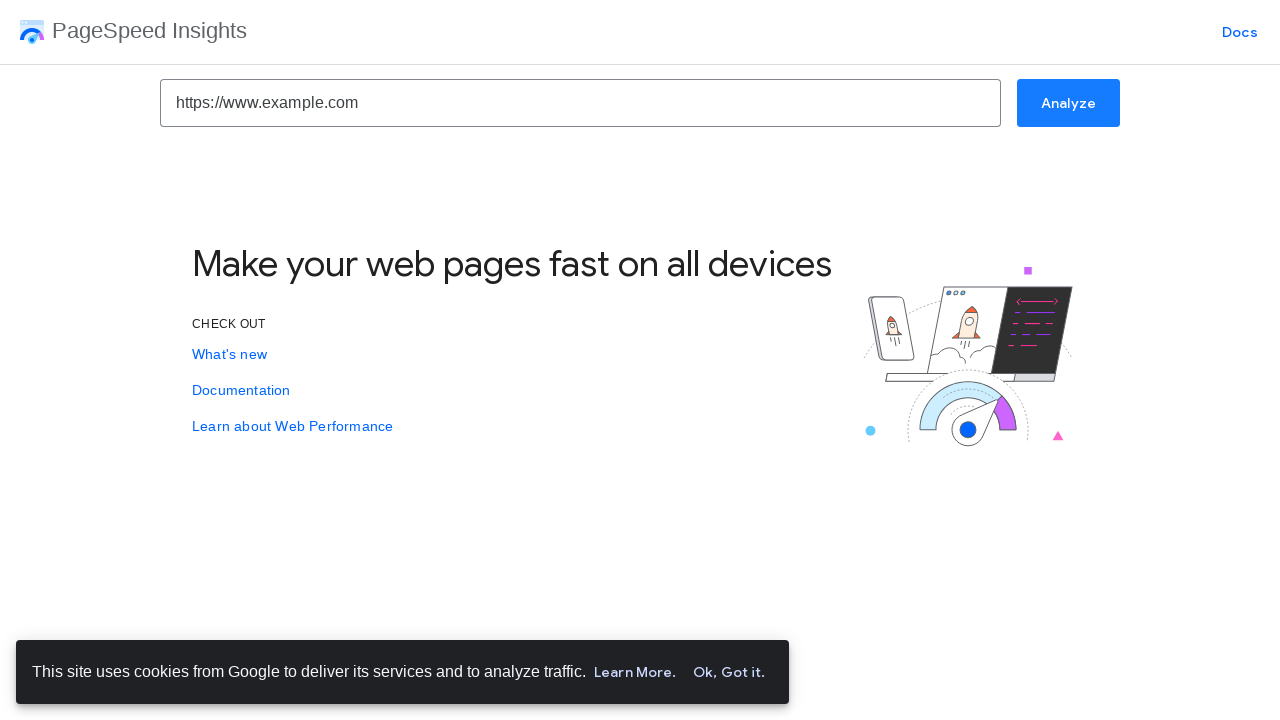

Performance results loaded after analysis completed
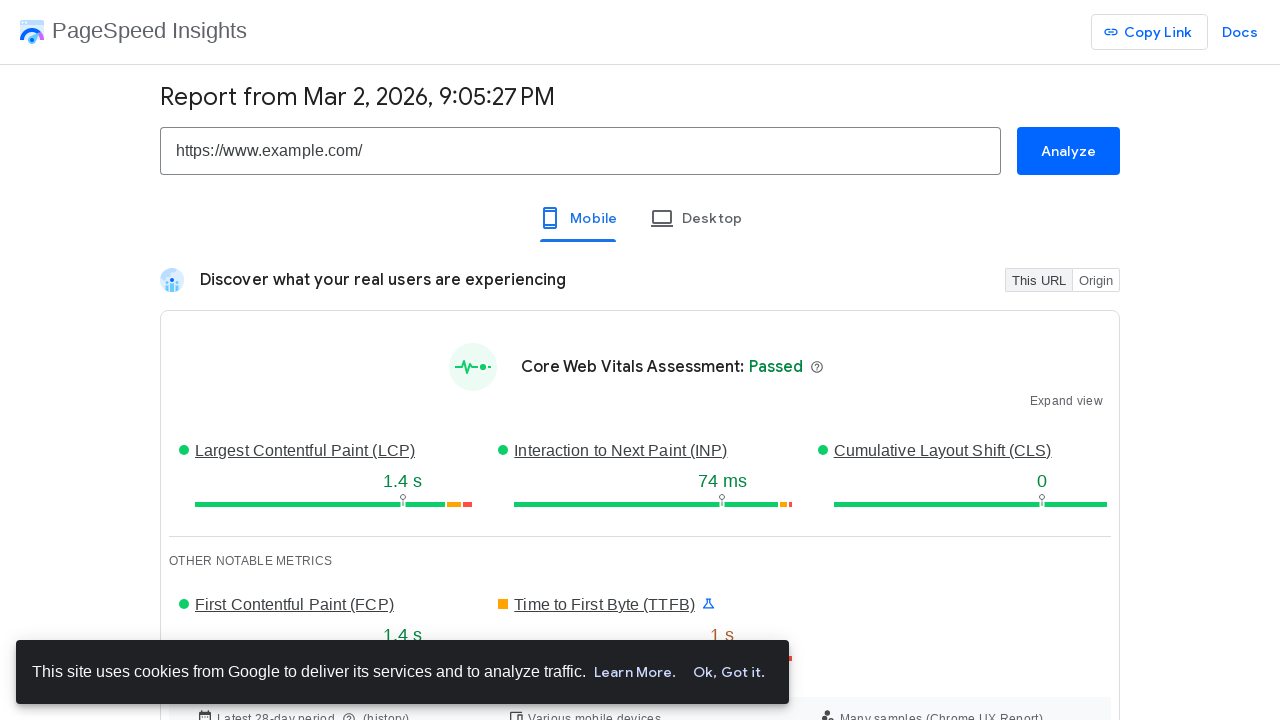

Clicked mobile tab button at (578, 218) on button[id="mobile_tab"]
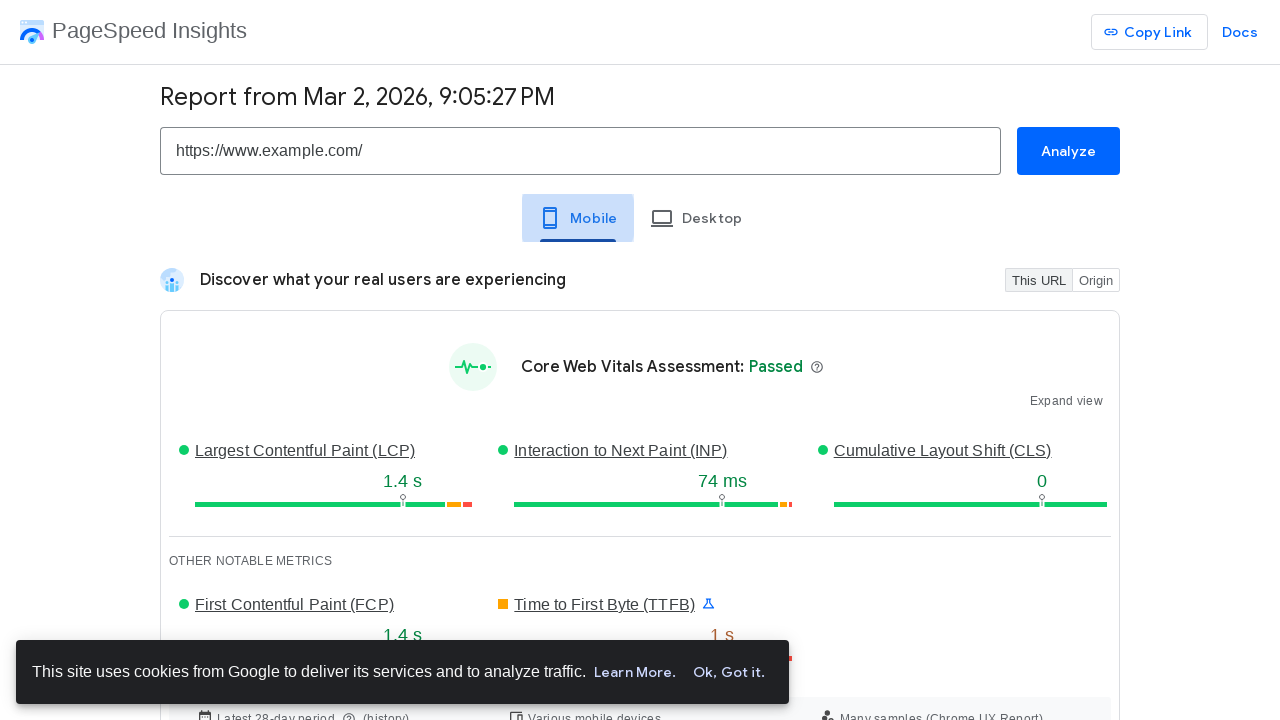

Waited 1 second for mobile tab to transition
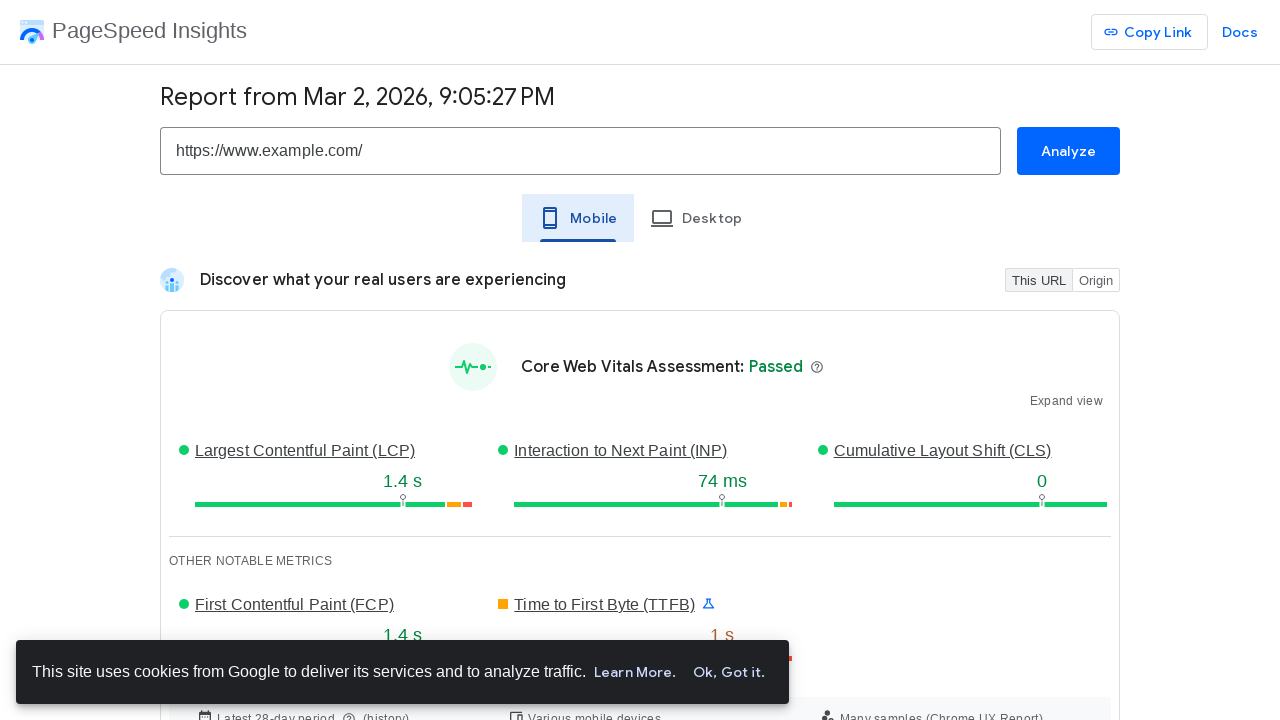

Mobile tab content became visible
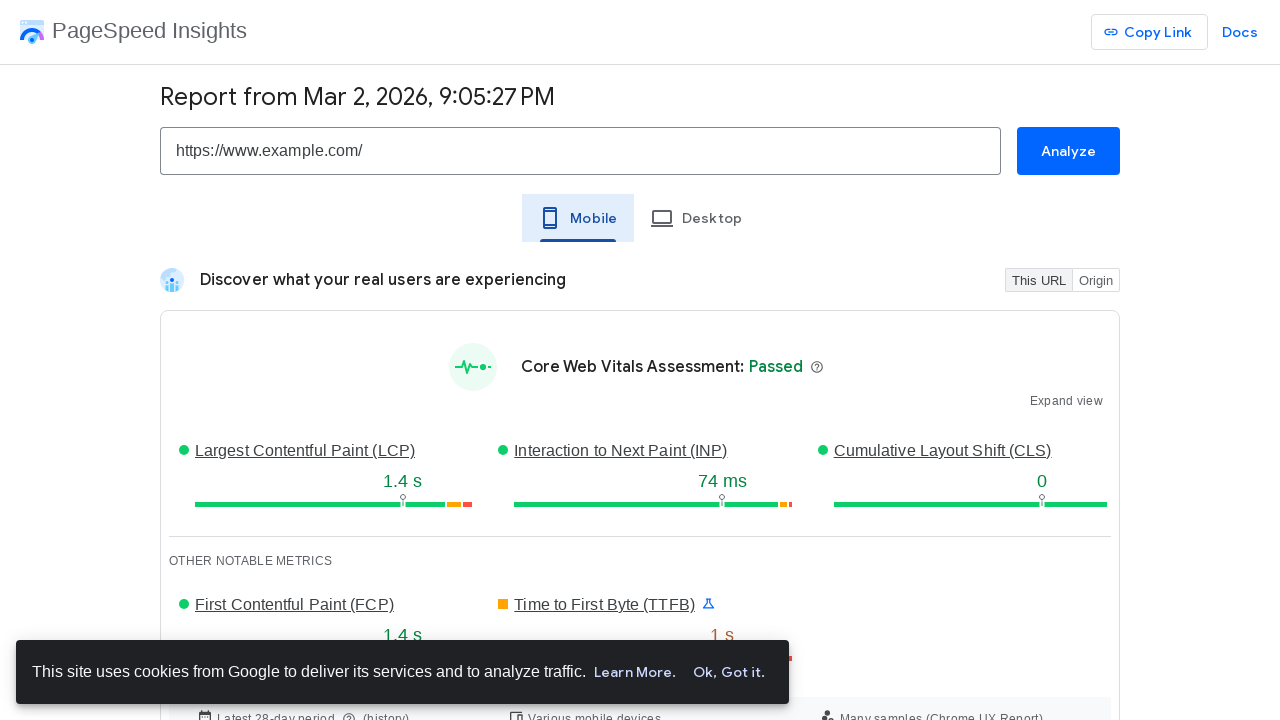

Clicked desktop tab button at (696, 218) on button[id="desktop_tab"]
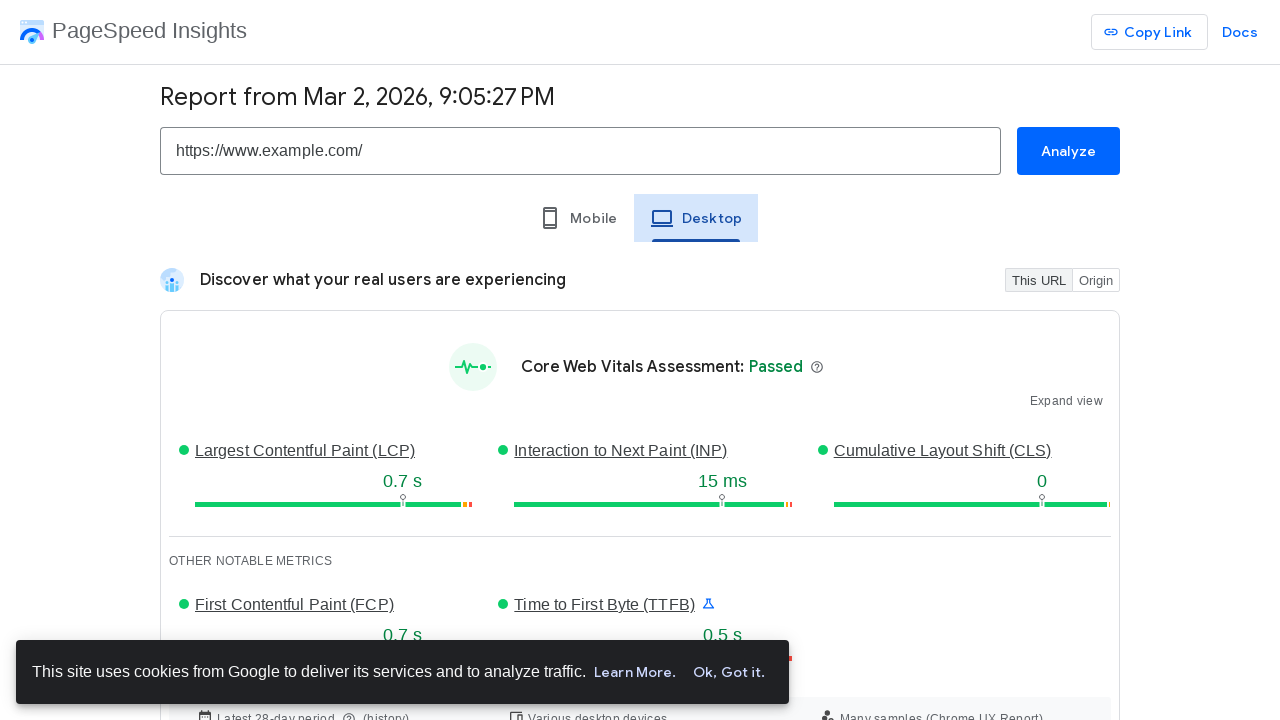

Waited 1 second for desktop tab to transition
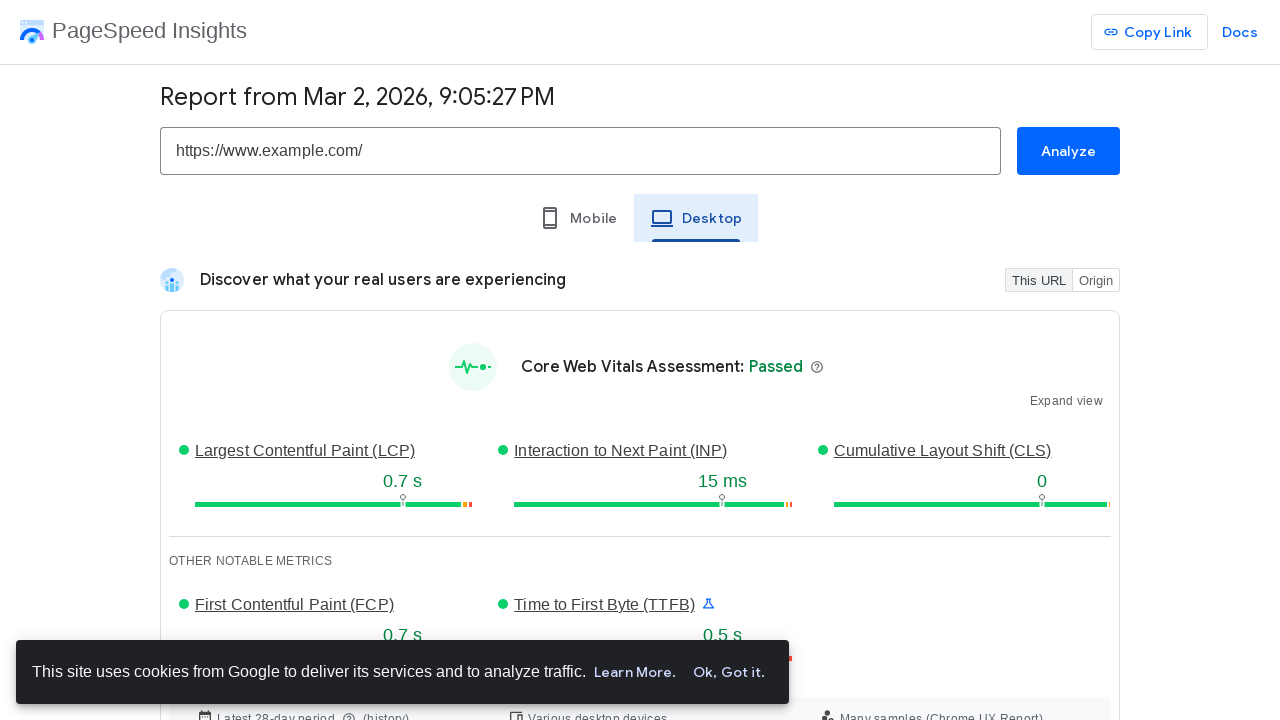

Desktop tab content became visible
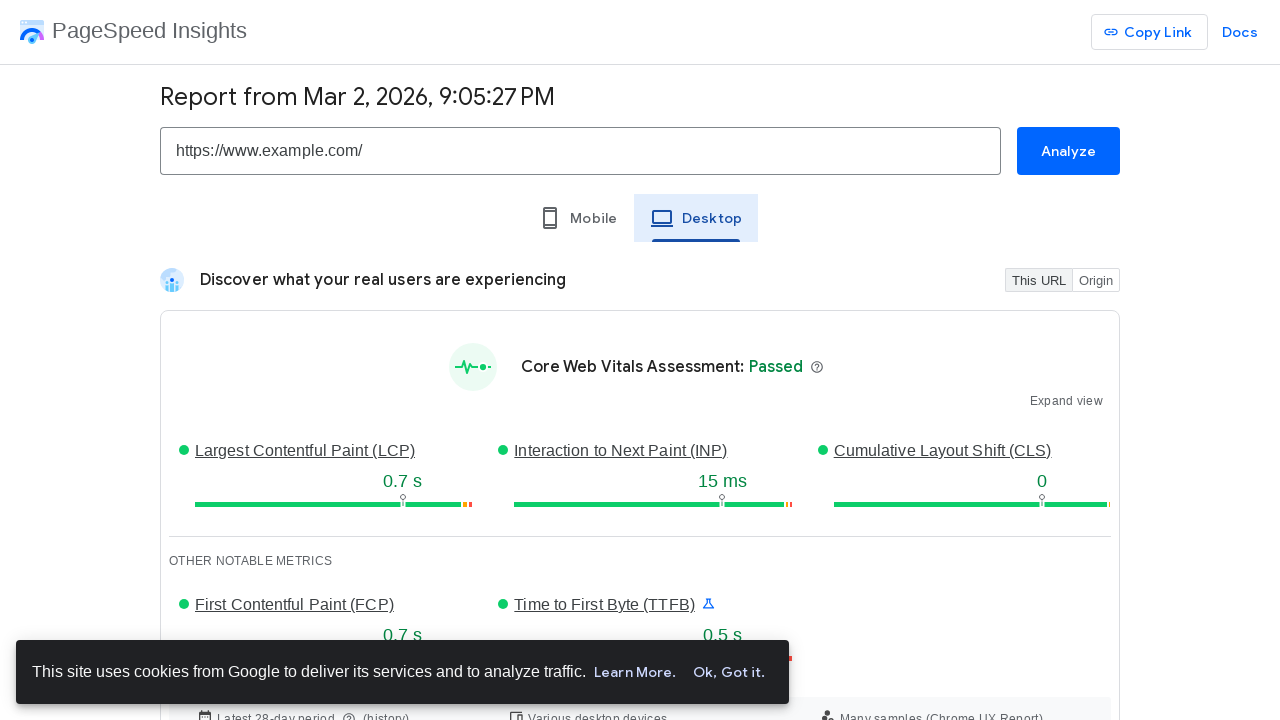

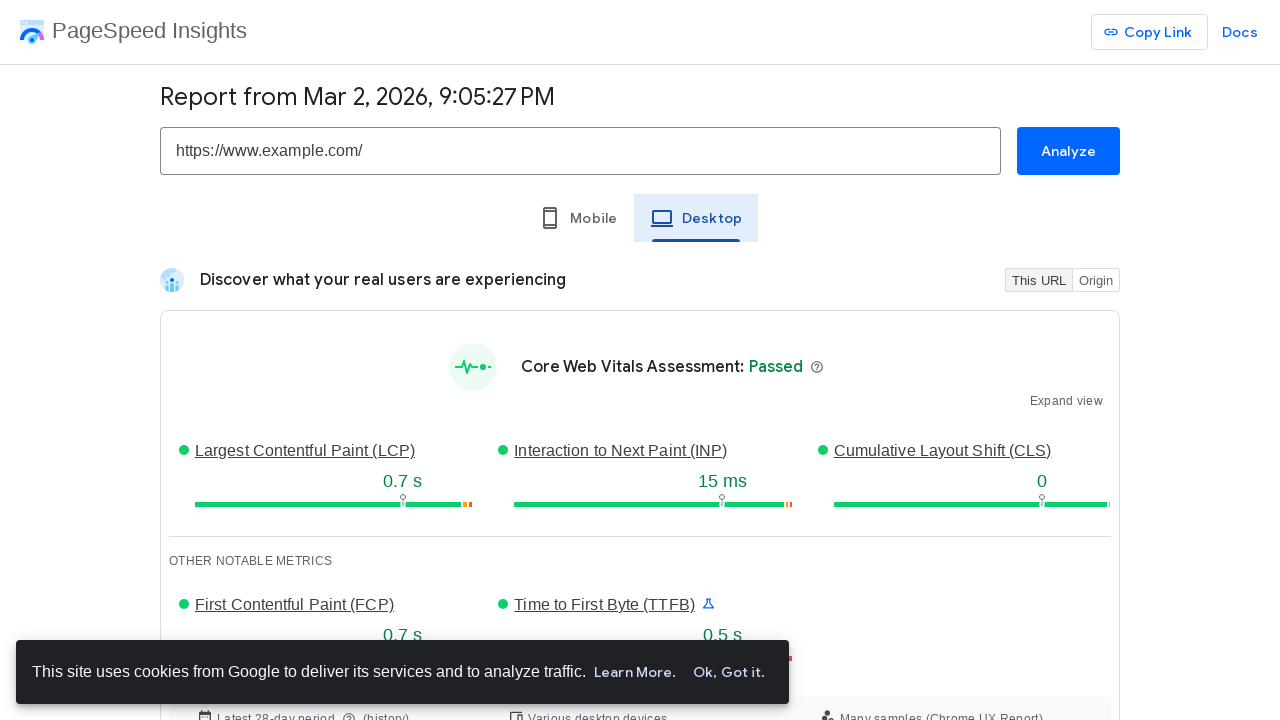